Tests the search functionality on Python.org by entering a search query, clicking the search button, and verifying the URL and presence of search results

Starting URL: https://www.python.org

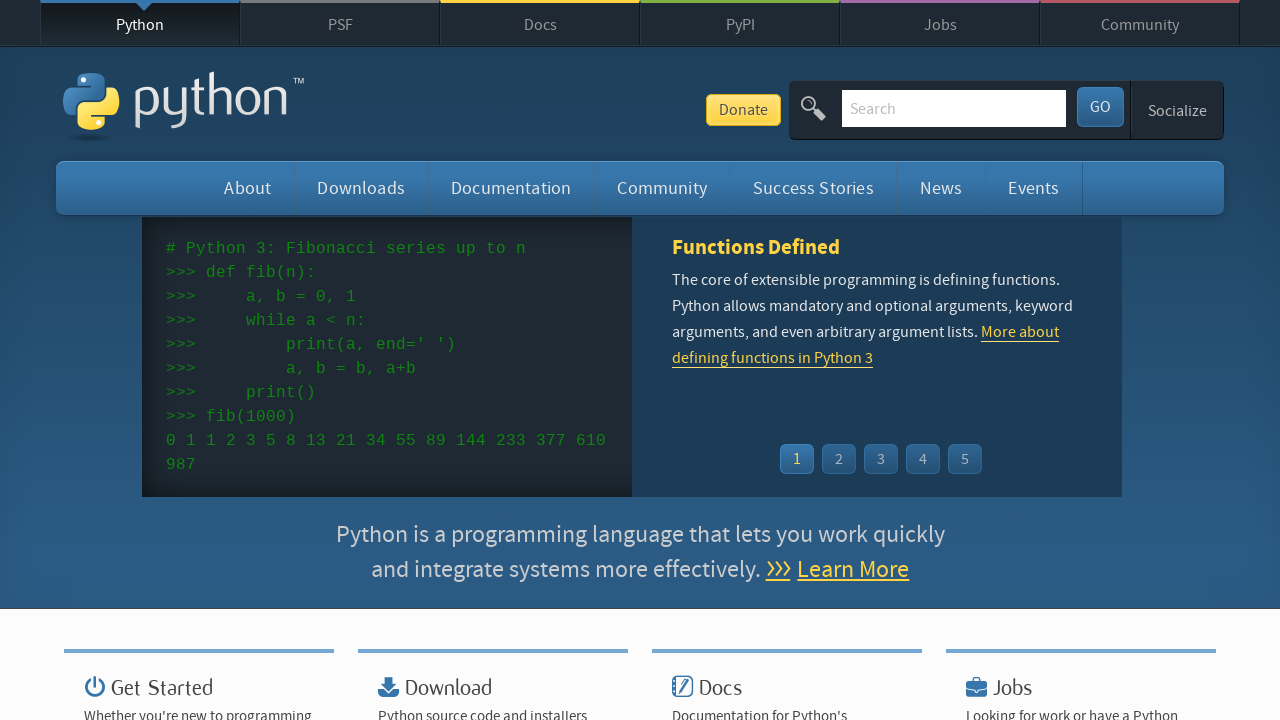

Cleared the search input field on #id-search-field
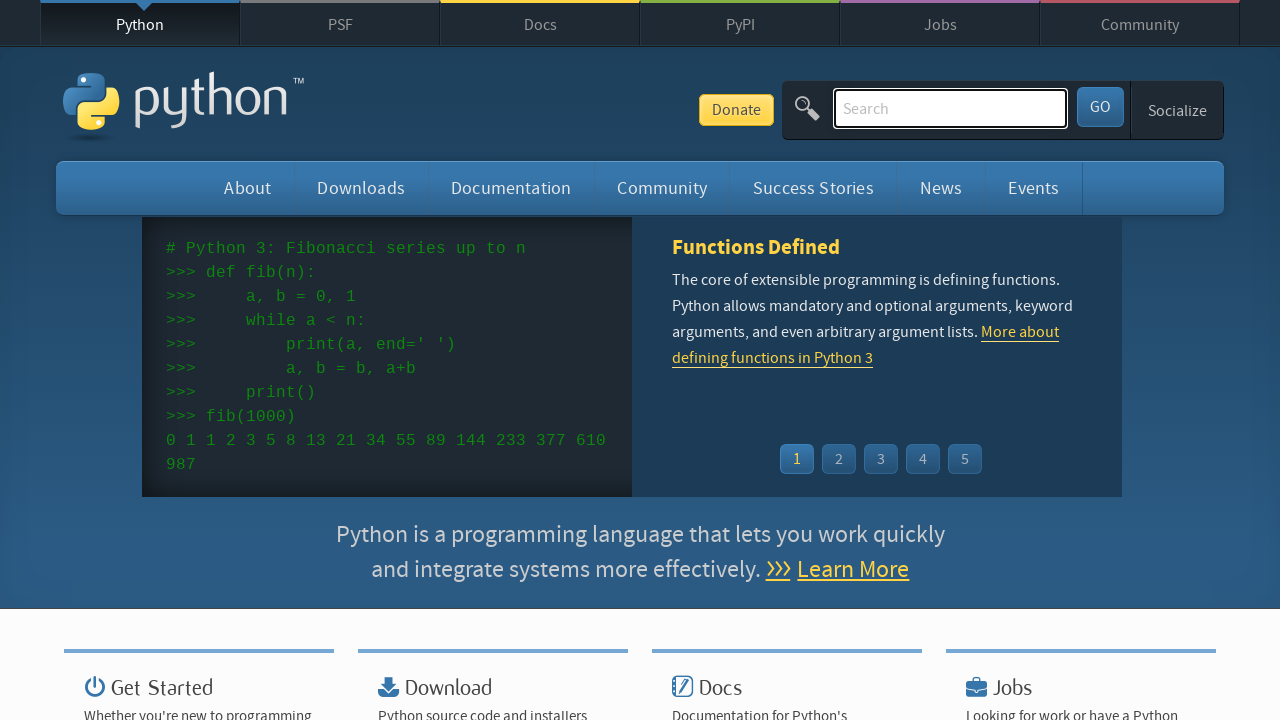

Filled search input field with 'getting started in Python' on #id-search-field
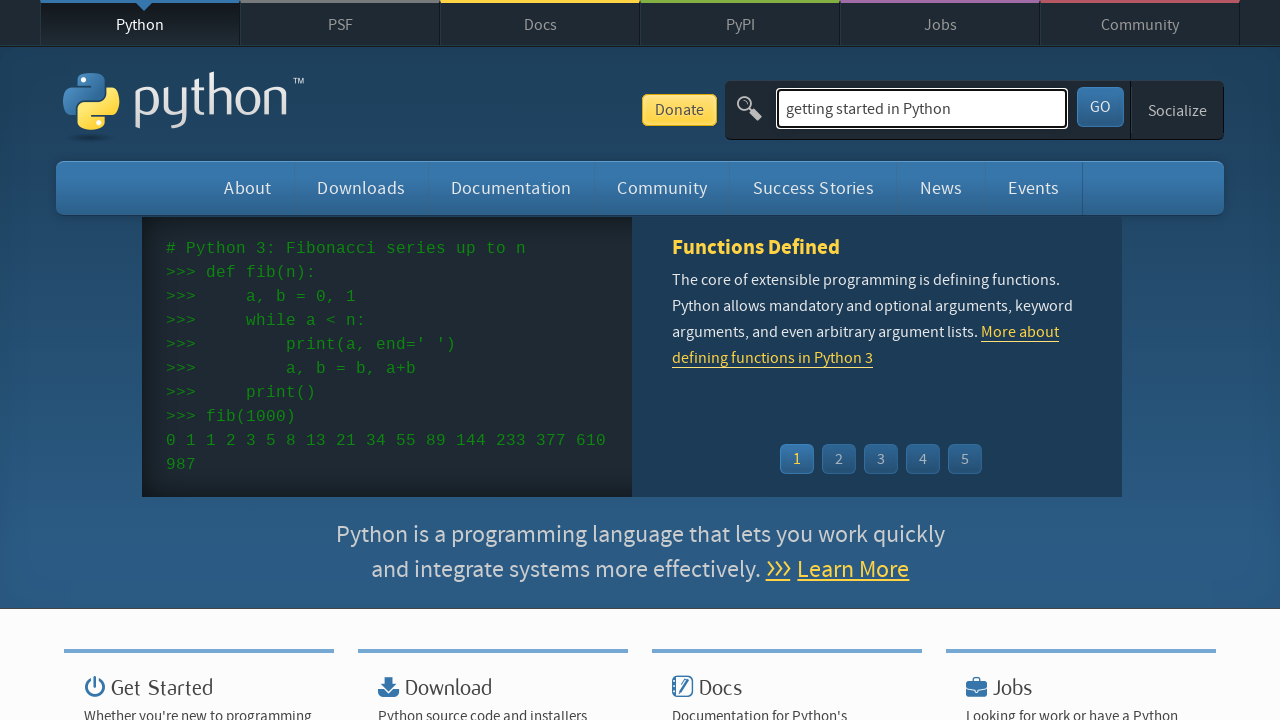

Clicked the search submit button at (1100, 107) on #submit
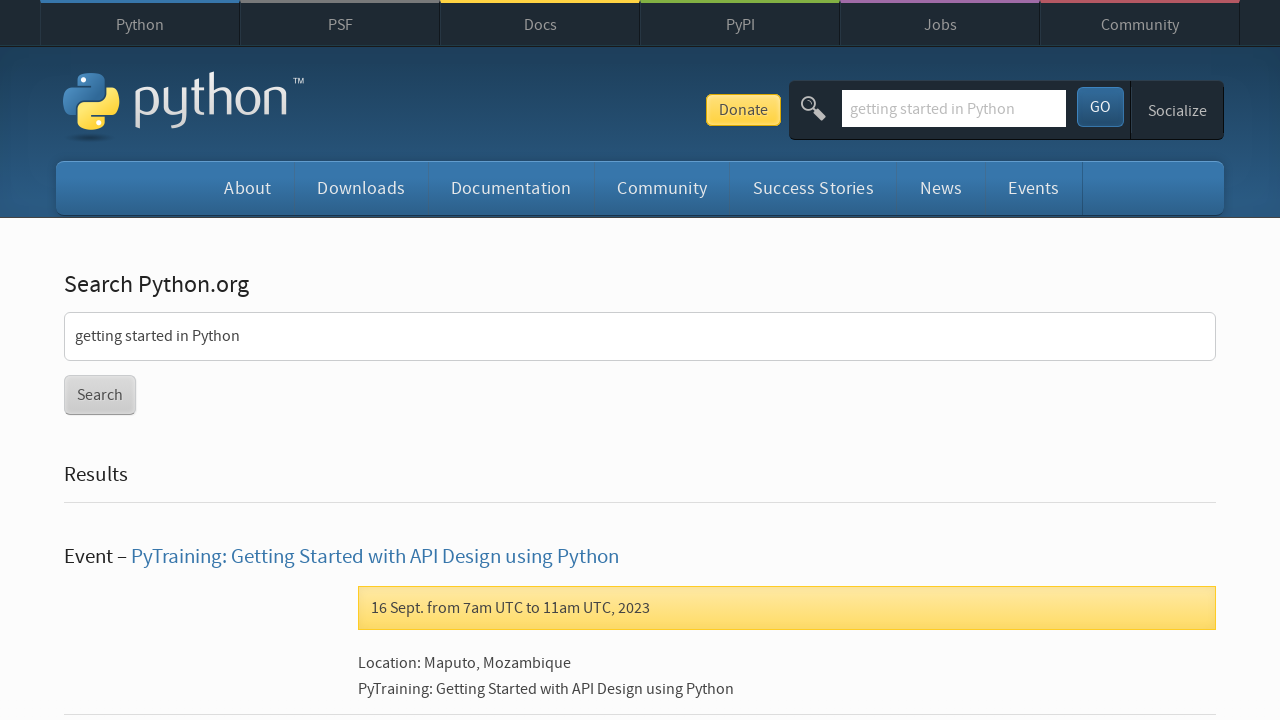

Waited for navigation to search results page
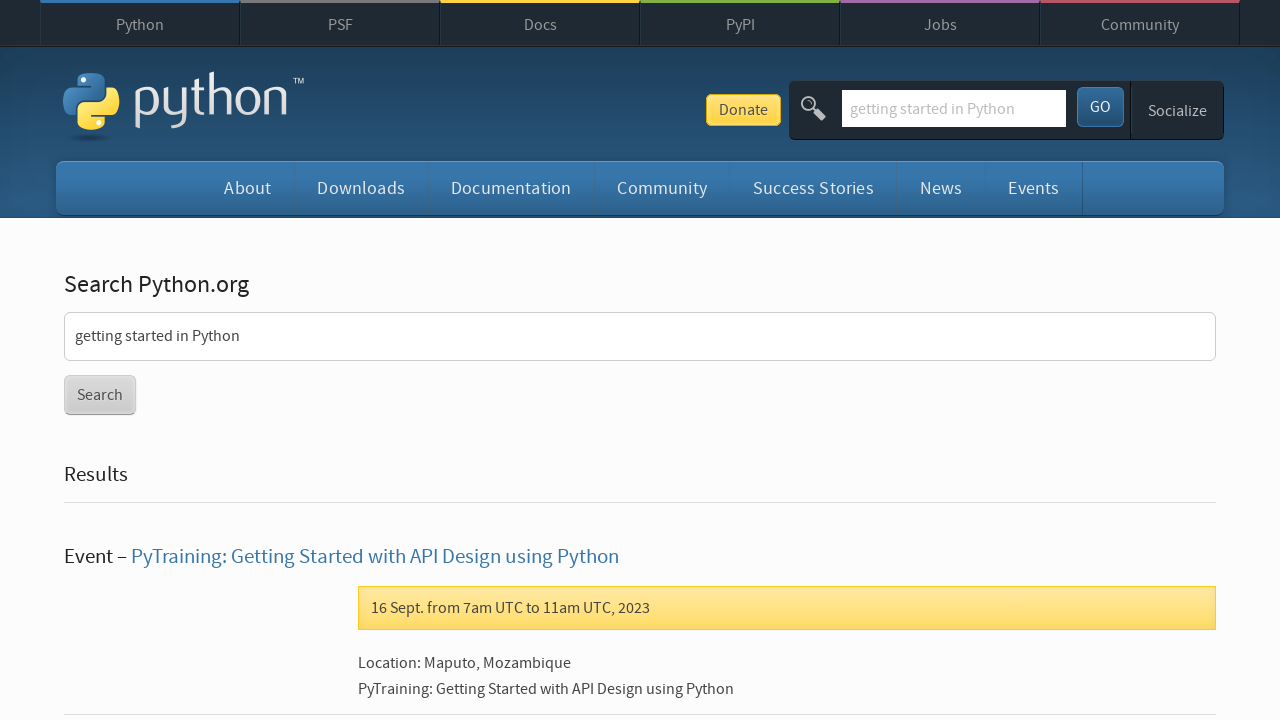

Verified search results URL is correct
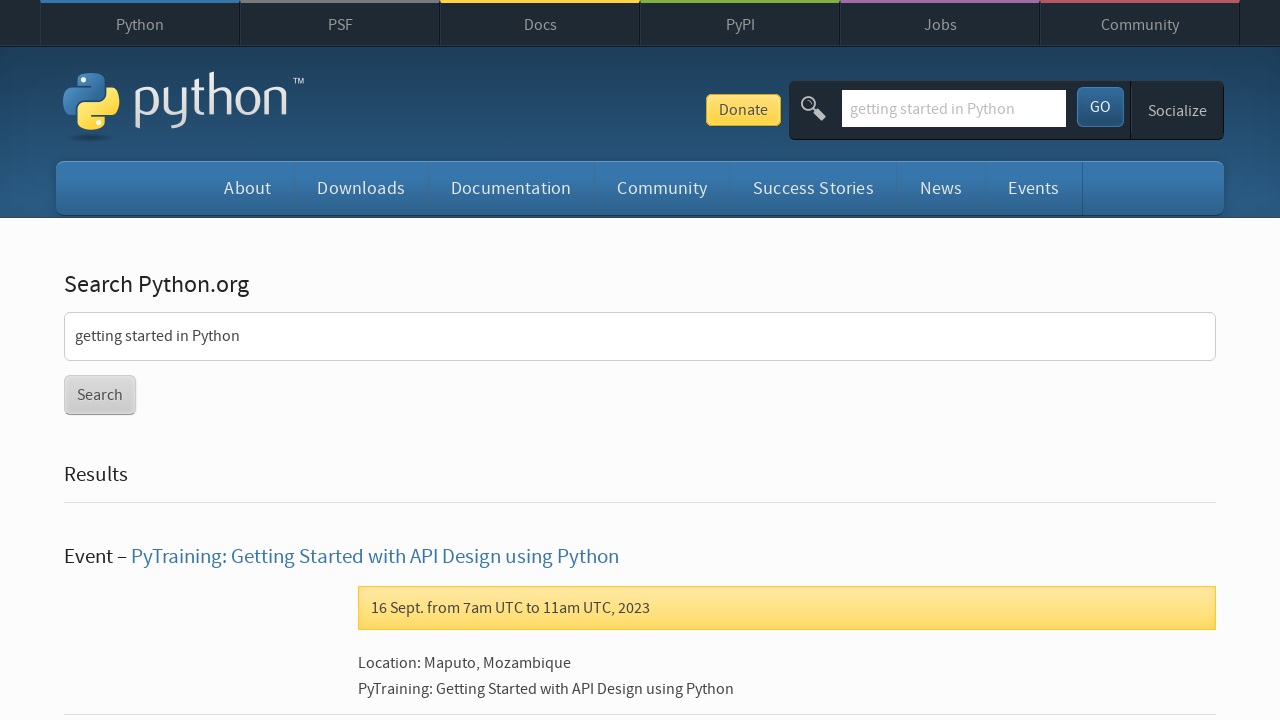

Verified search results are present on the page
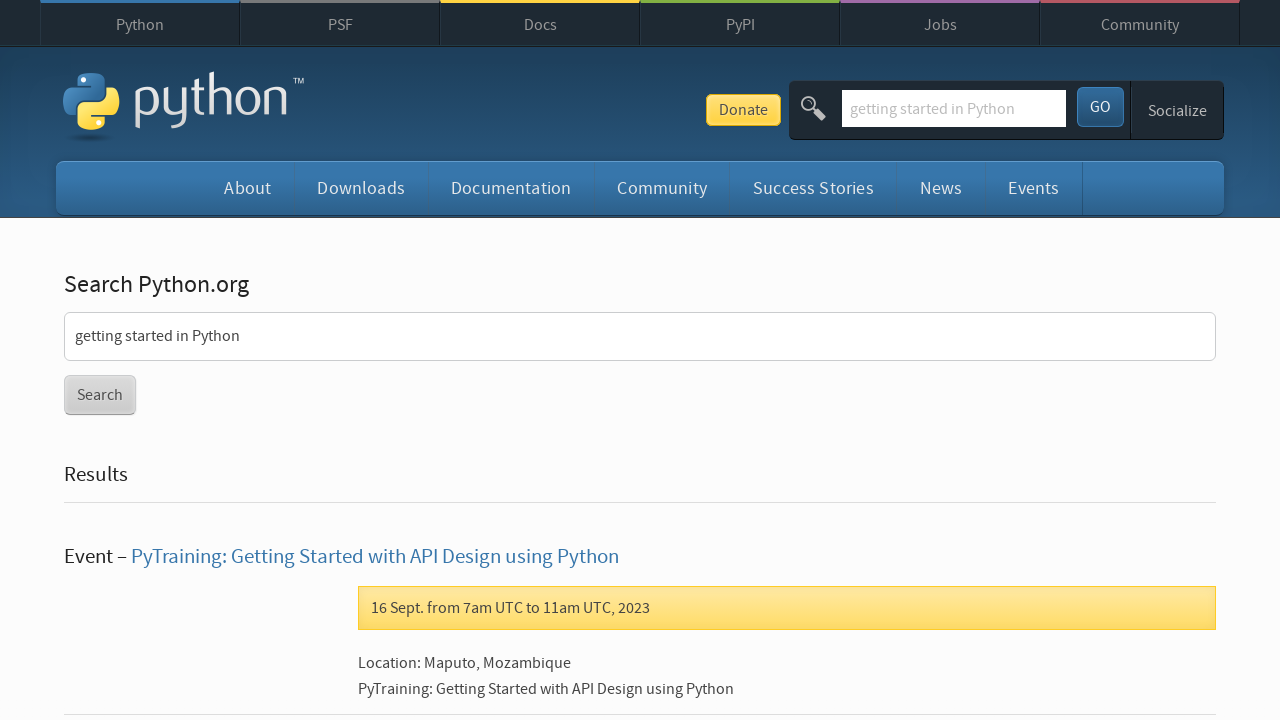

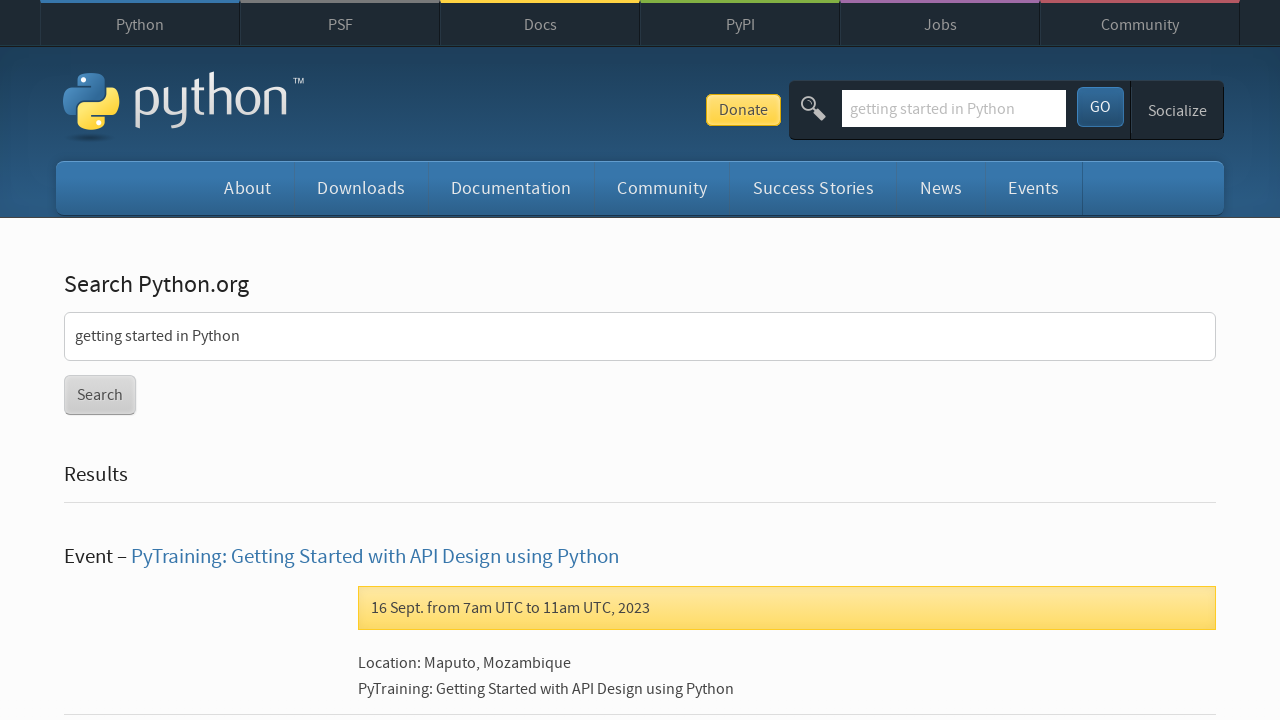